Tests filling a text input field on a sample testing blog page by entering a name into a text box after waiting for it to be visible.

Starting URL: http://only-testing-blog.blogspot.com/2014/01/textbox.html

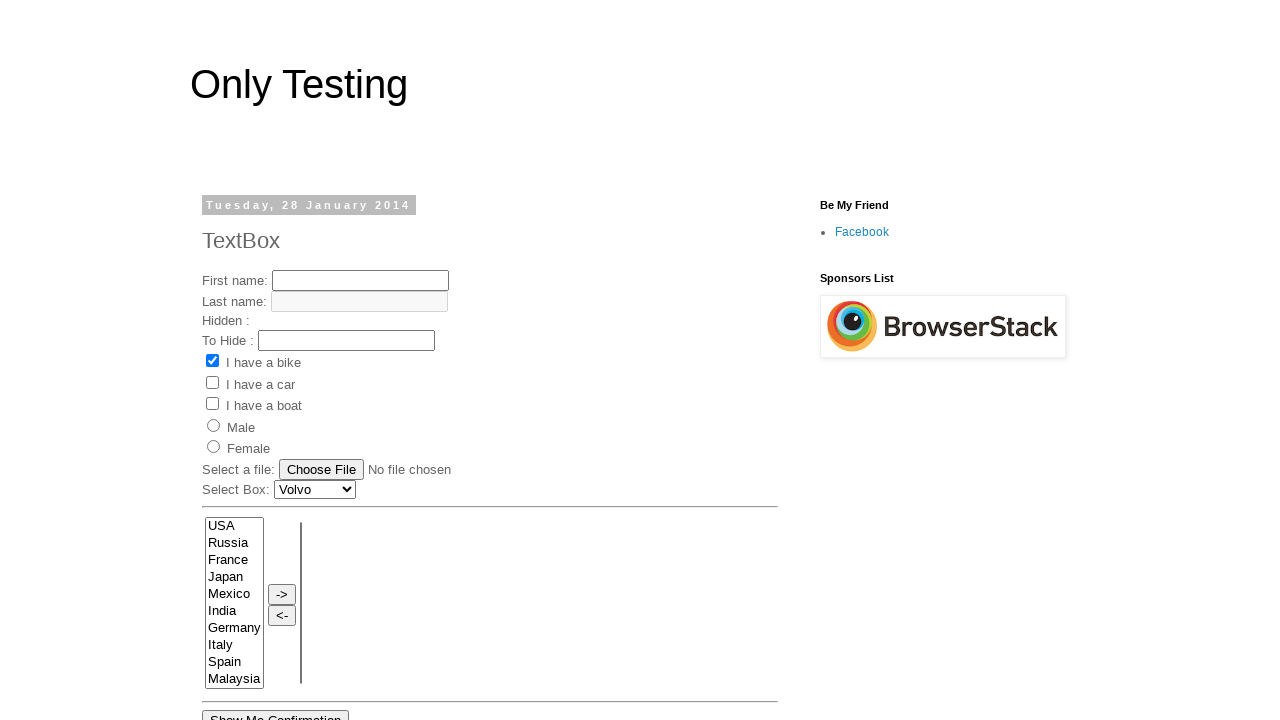

Text input field became visible
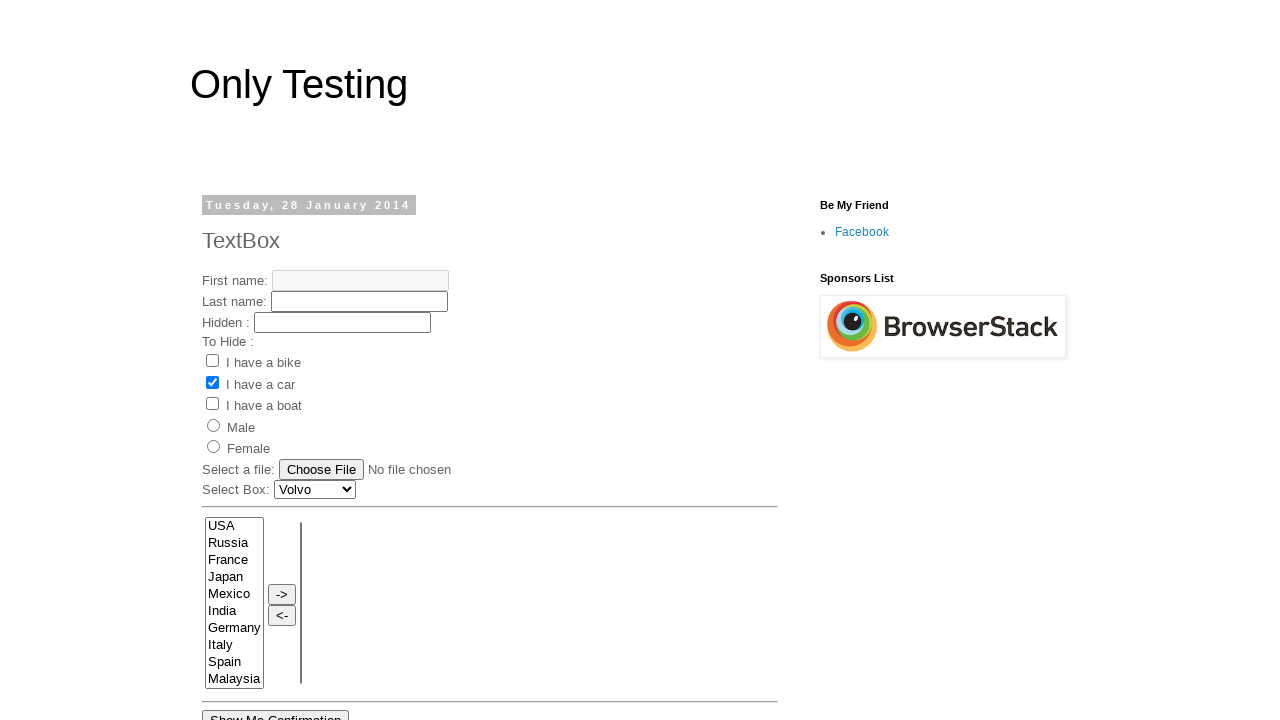

Filled text input field with 'Rahul Tyagi' on #text3
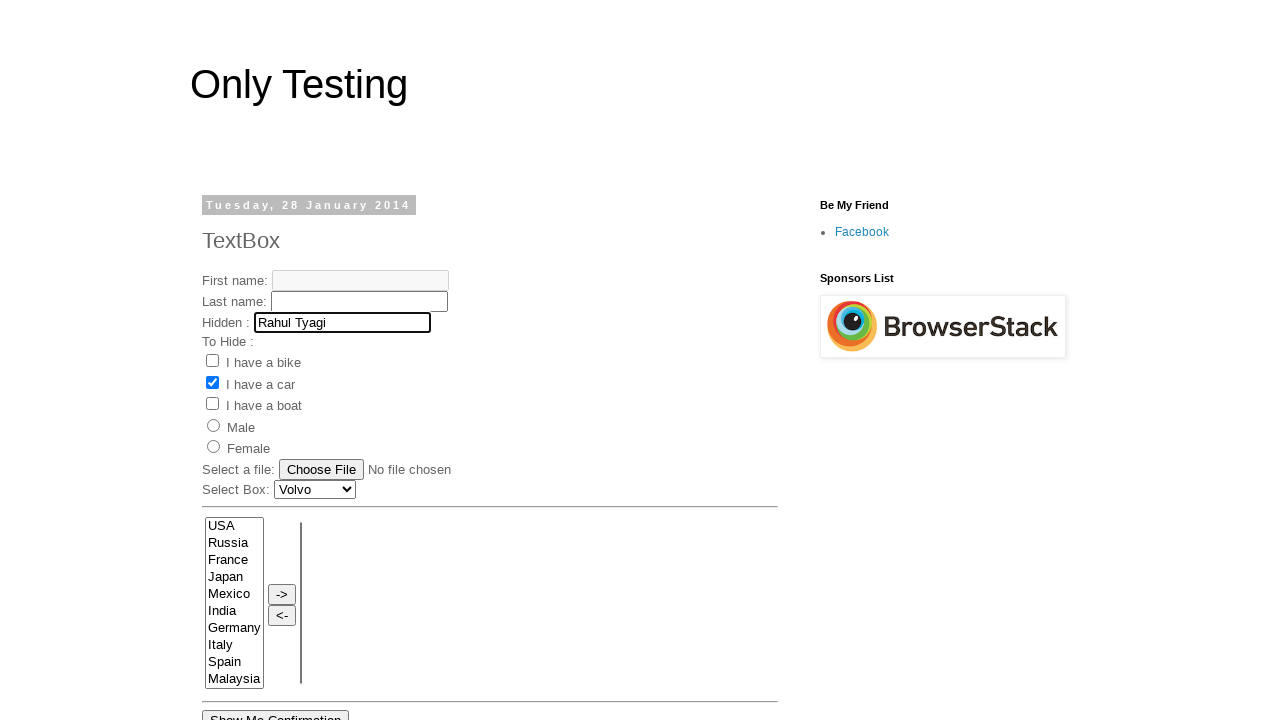

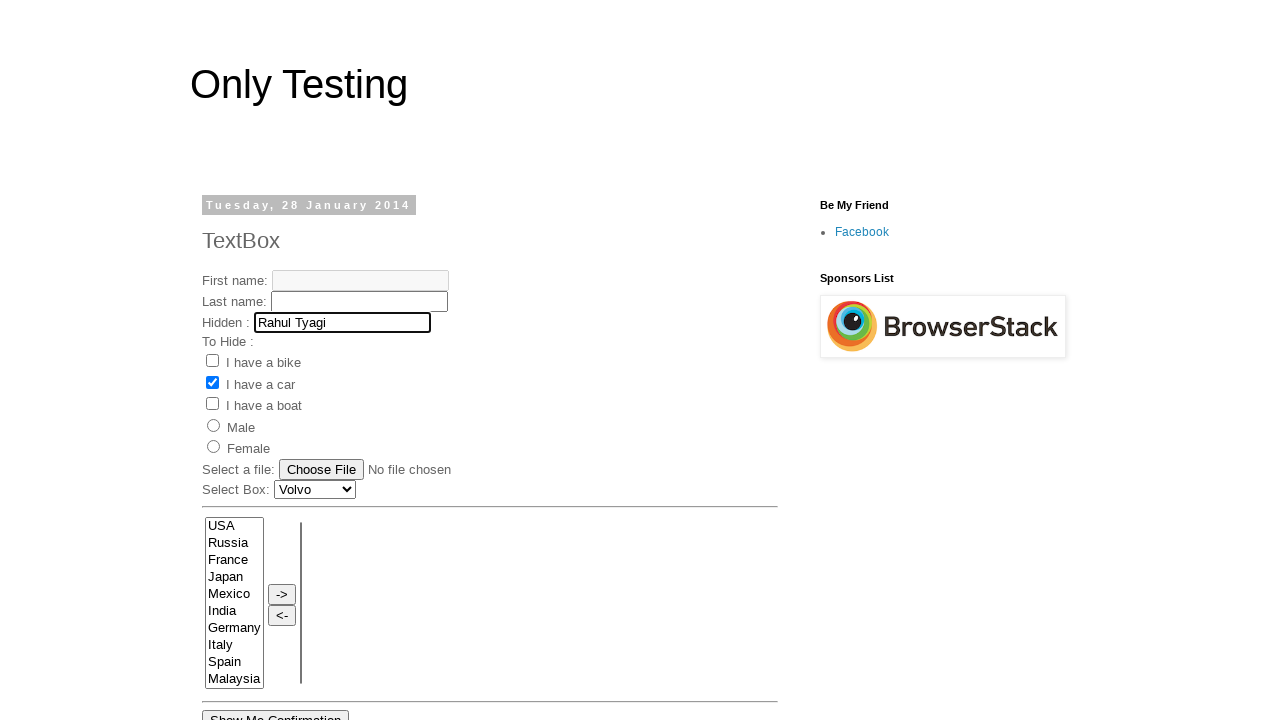